Tests radio button interaction by finding a group of radio buttons, checking the initial selection state, clicking the third radio button, and verifying the selection changed.

Starting URL: http://www.echoecho.com/htmlforms10.htm

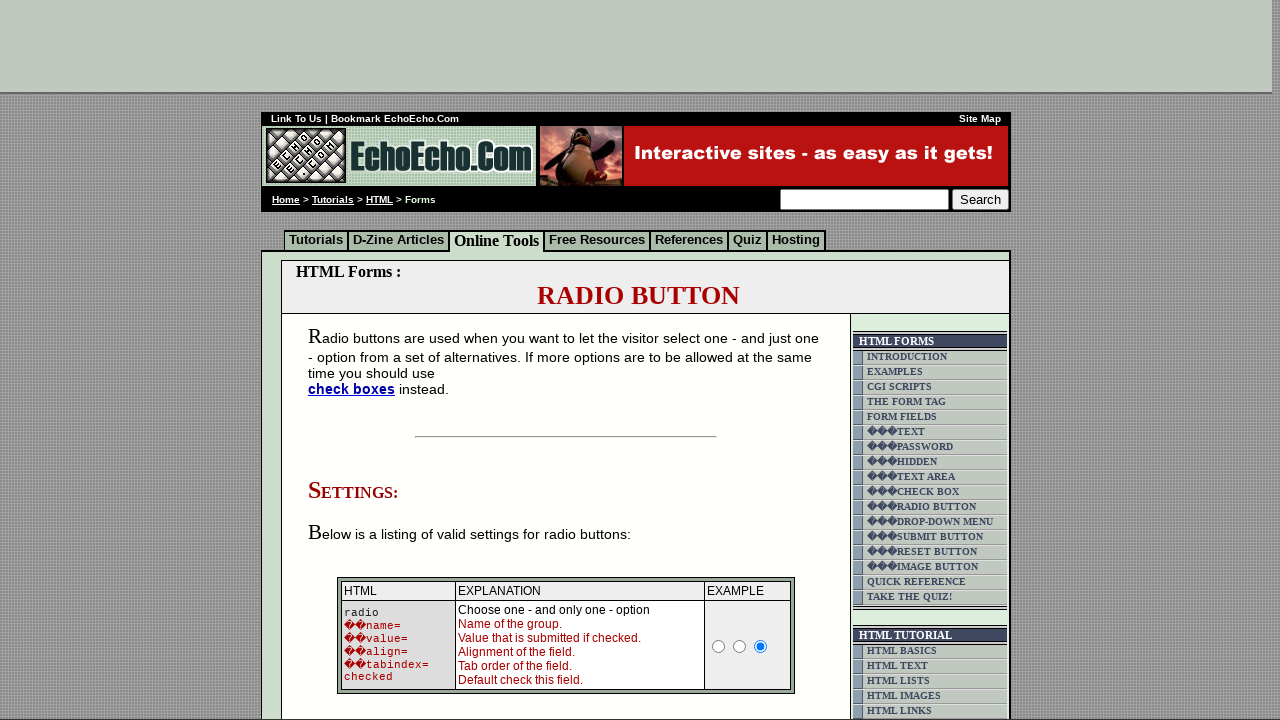

Waited for radio button group 'group1' to be present
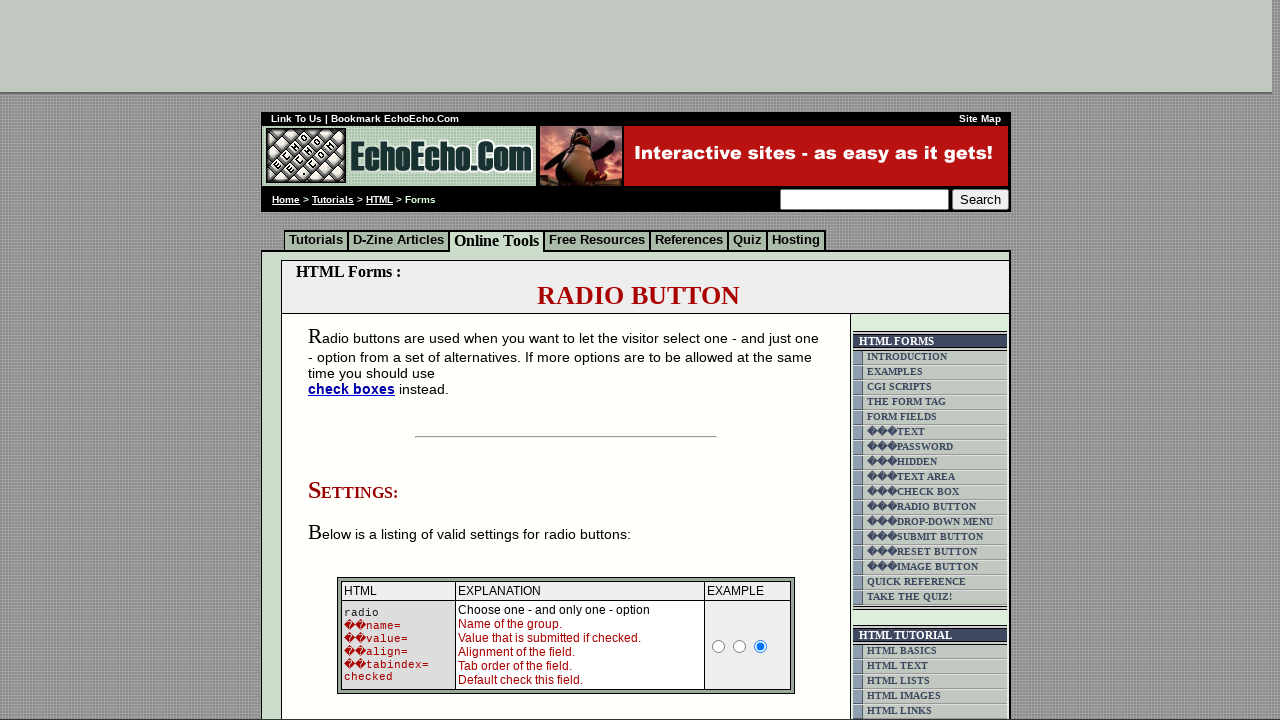

Located all radio buttons in group1
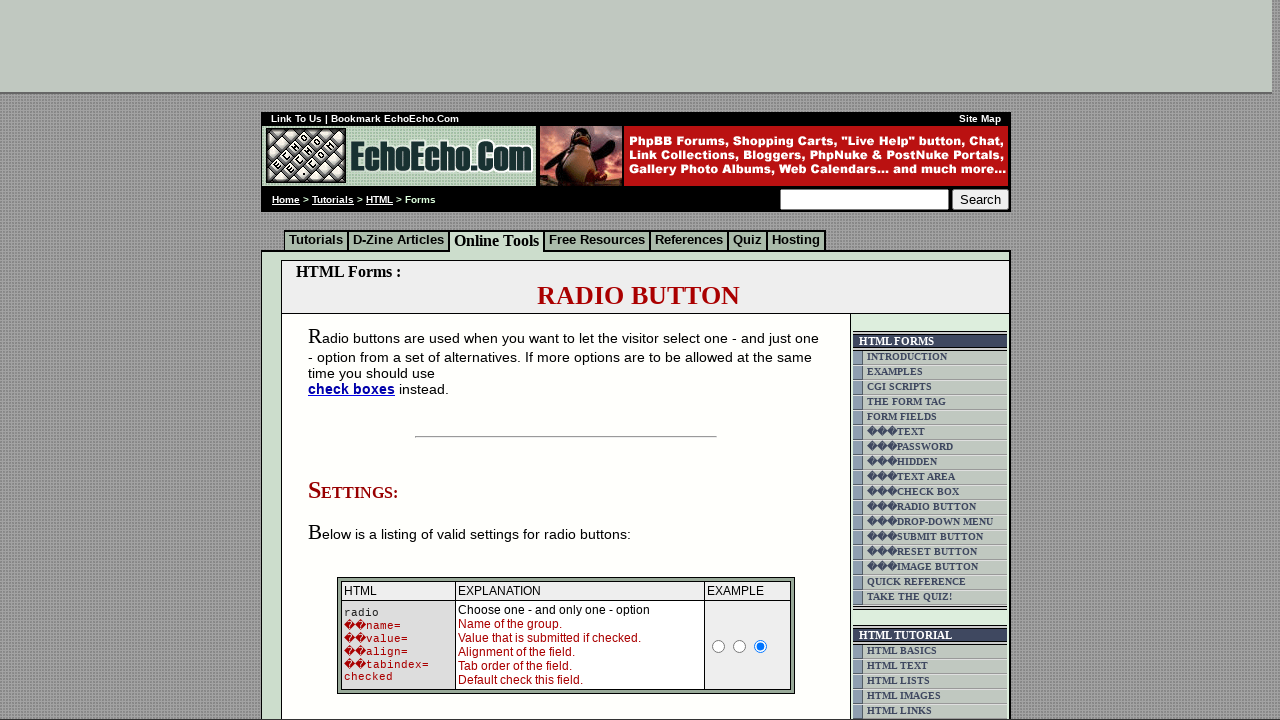

Found 3 radio buttons in the group
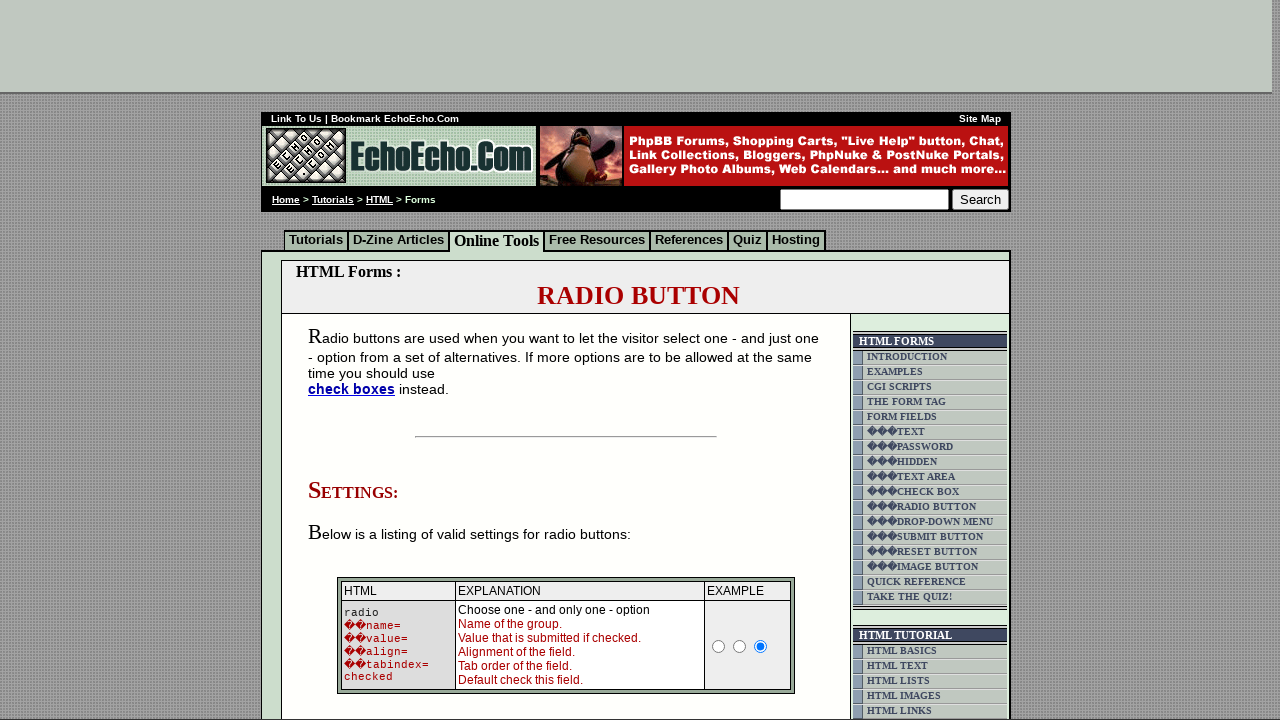

Checked initial state: radio button with value 'Butter' is selected
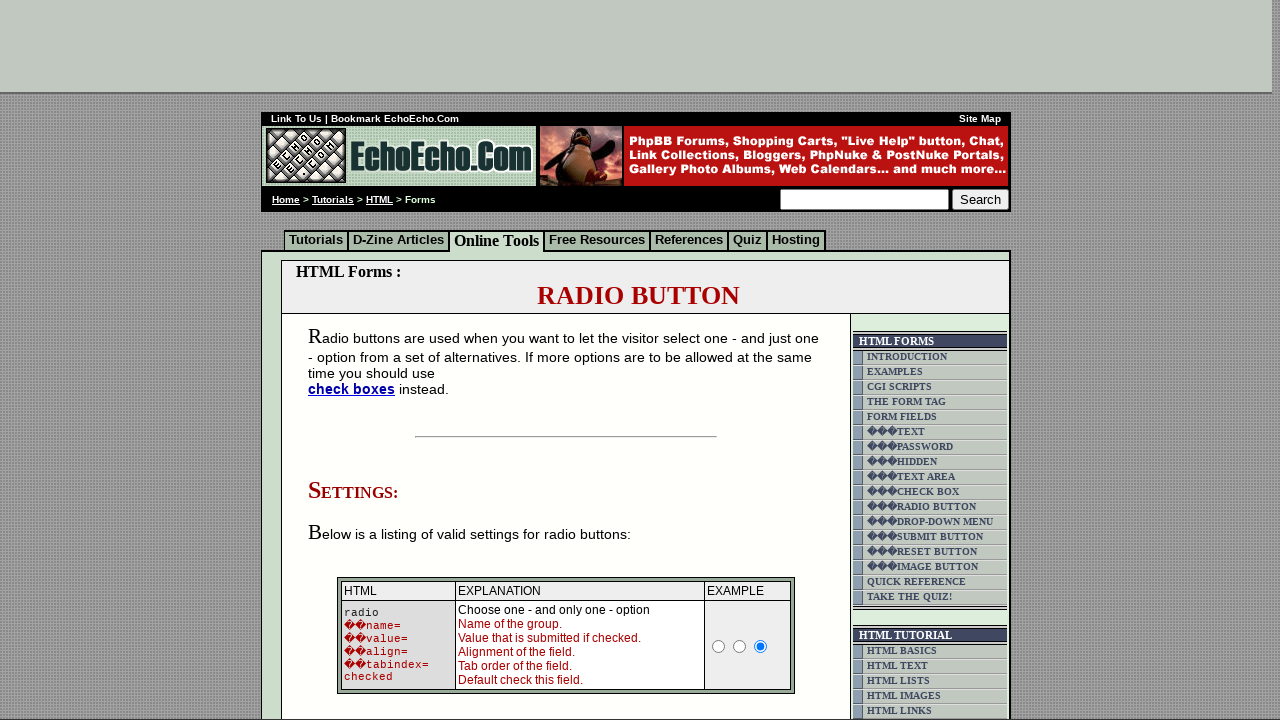

Clicked the third radio button (index 2) at (356, 360) on input[name='group1'] >> nth=2
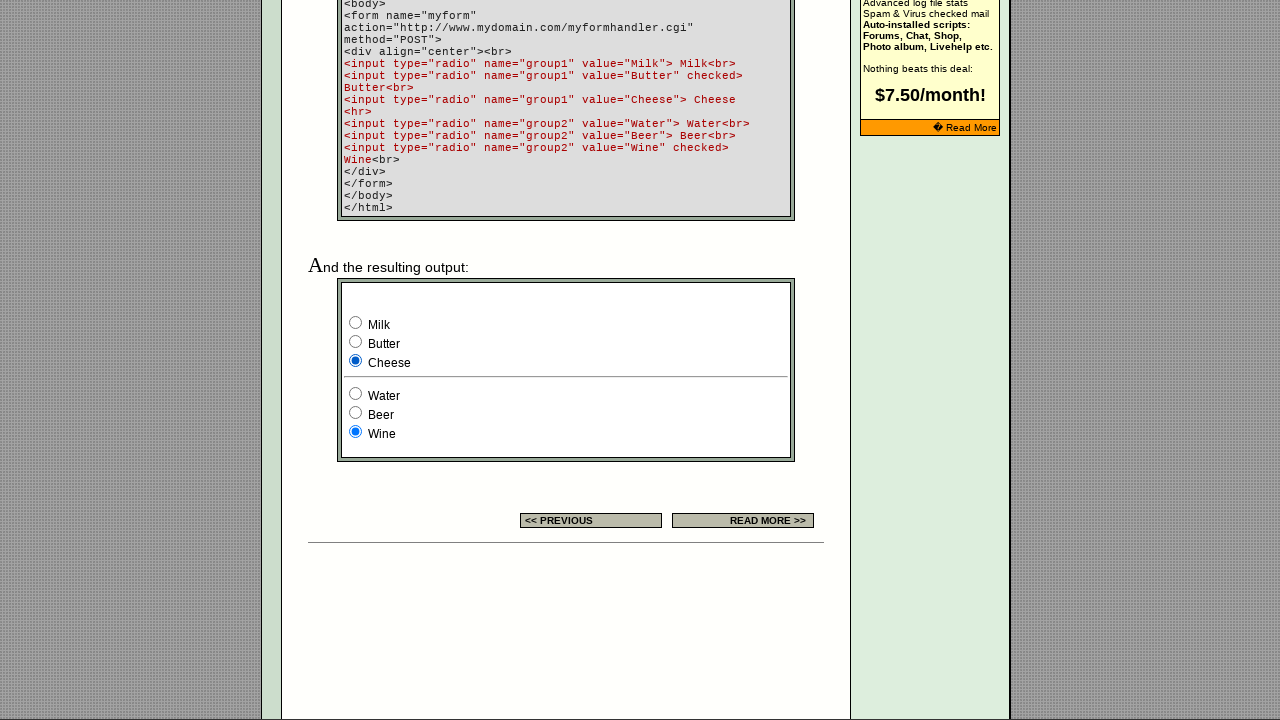

Verified new selection: radio button with value 'Cheese' is now selected
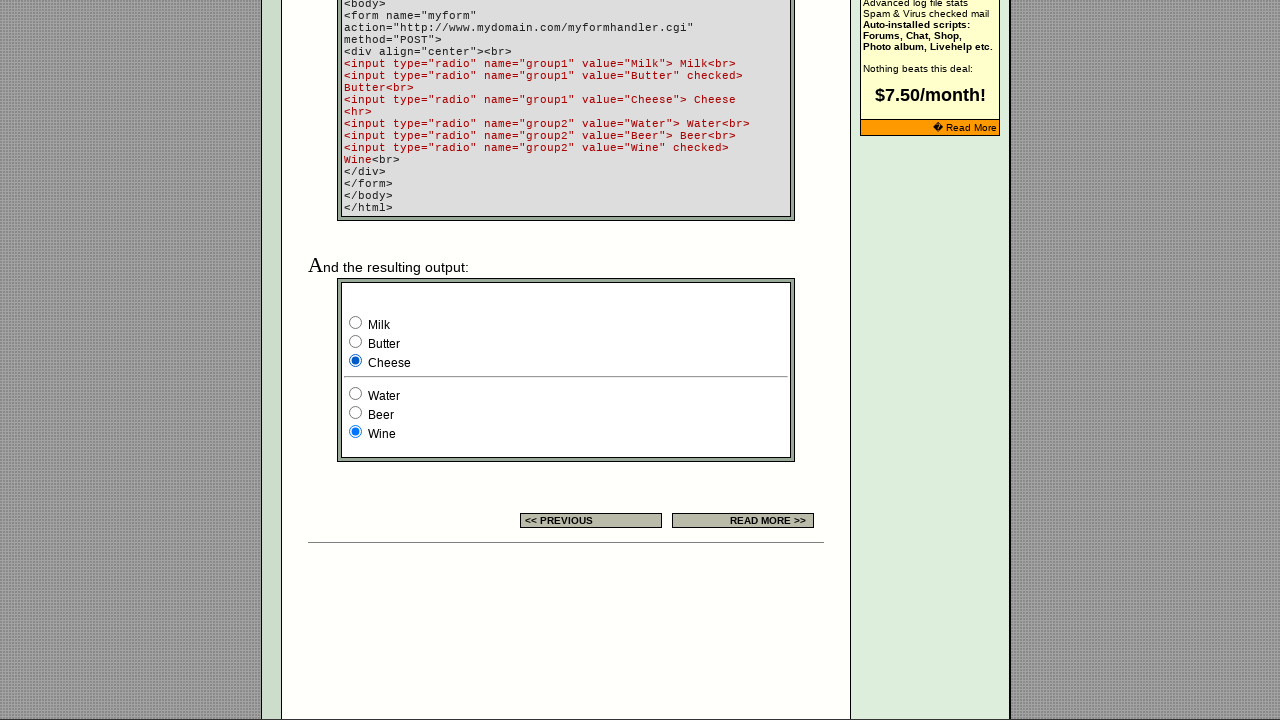

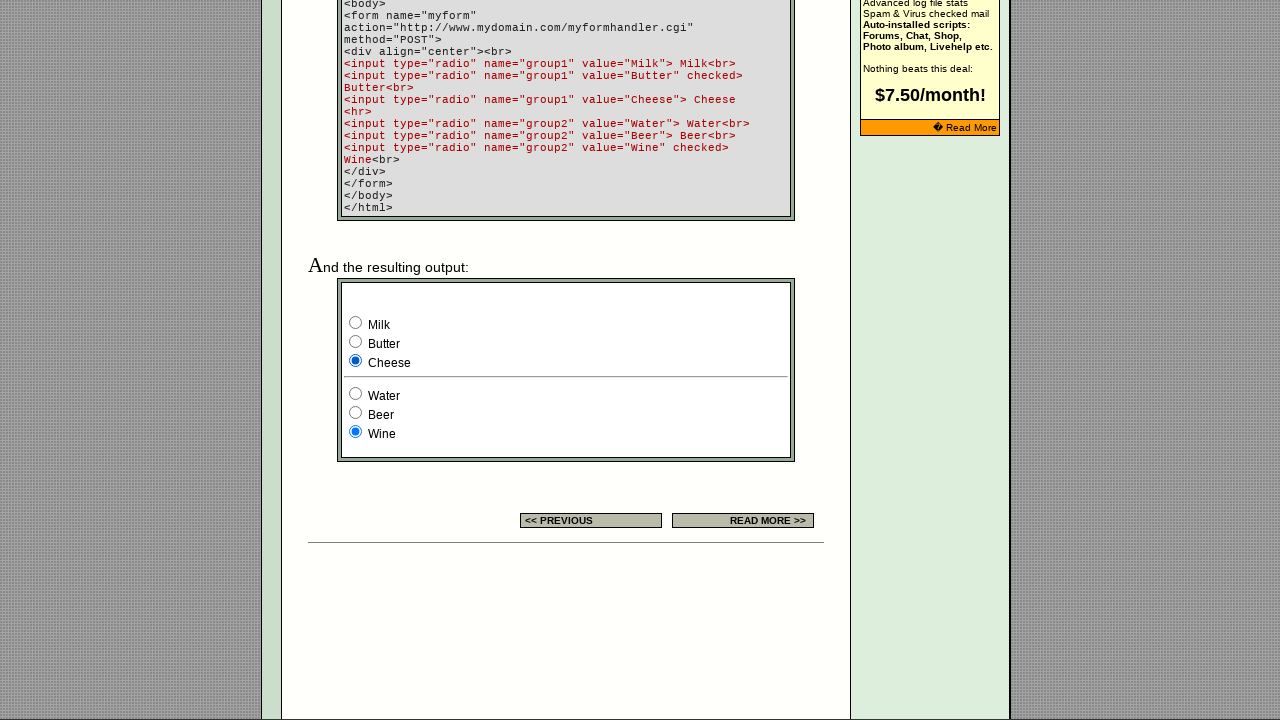